Navigates to a practice login page and verifies the page title matches the expected value

Starting URL: https://rahulshettyacademy.com/loginpagePractise/

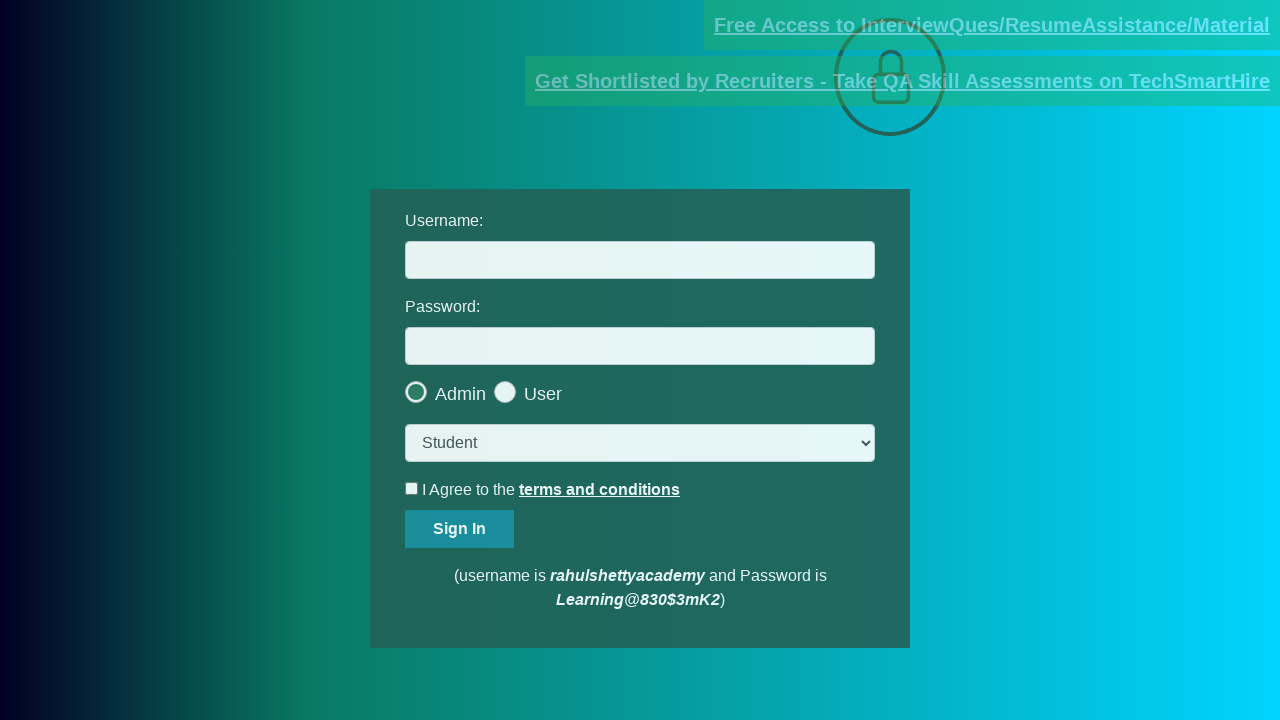

Waited for page to load with domcontentloaded state
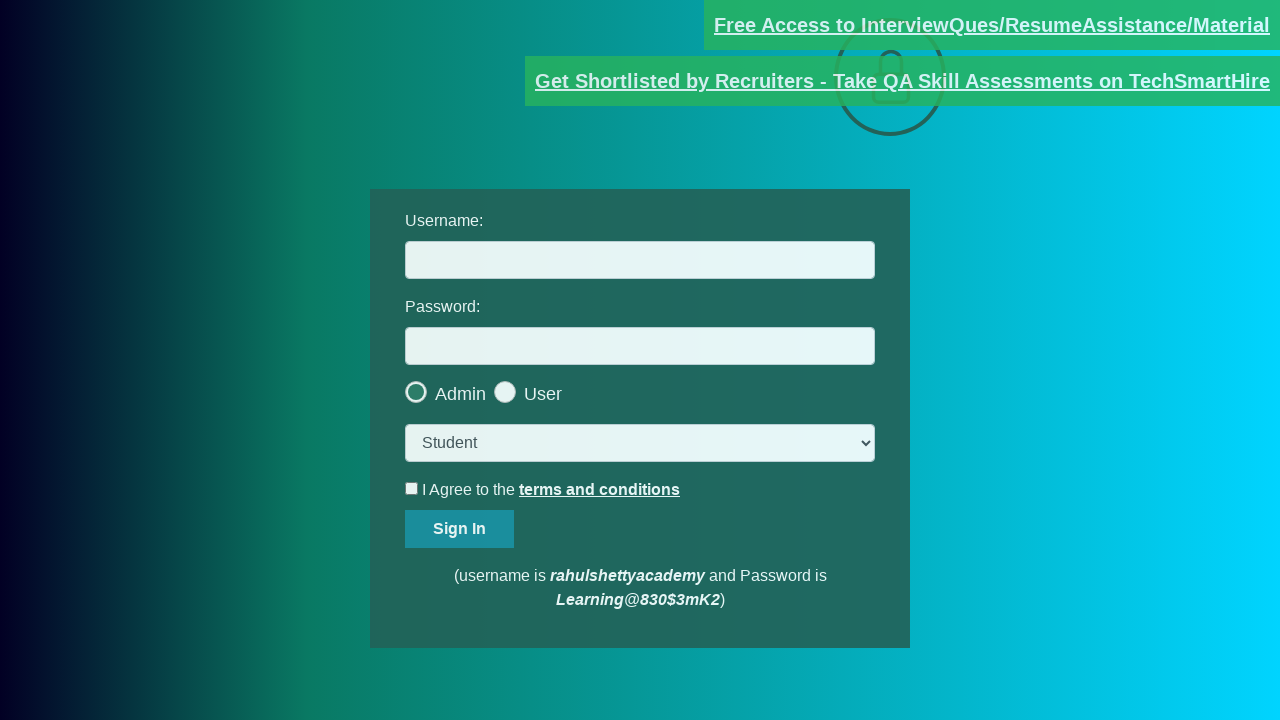

Verified page title matches 'LoginPage Practise | Rahul Shetty Academy'
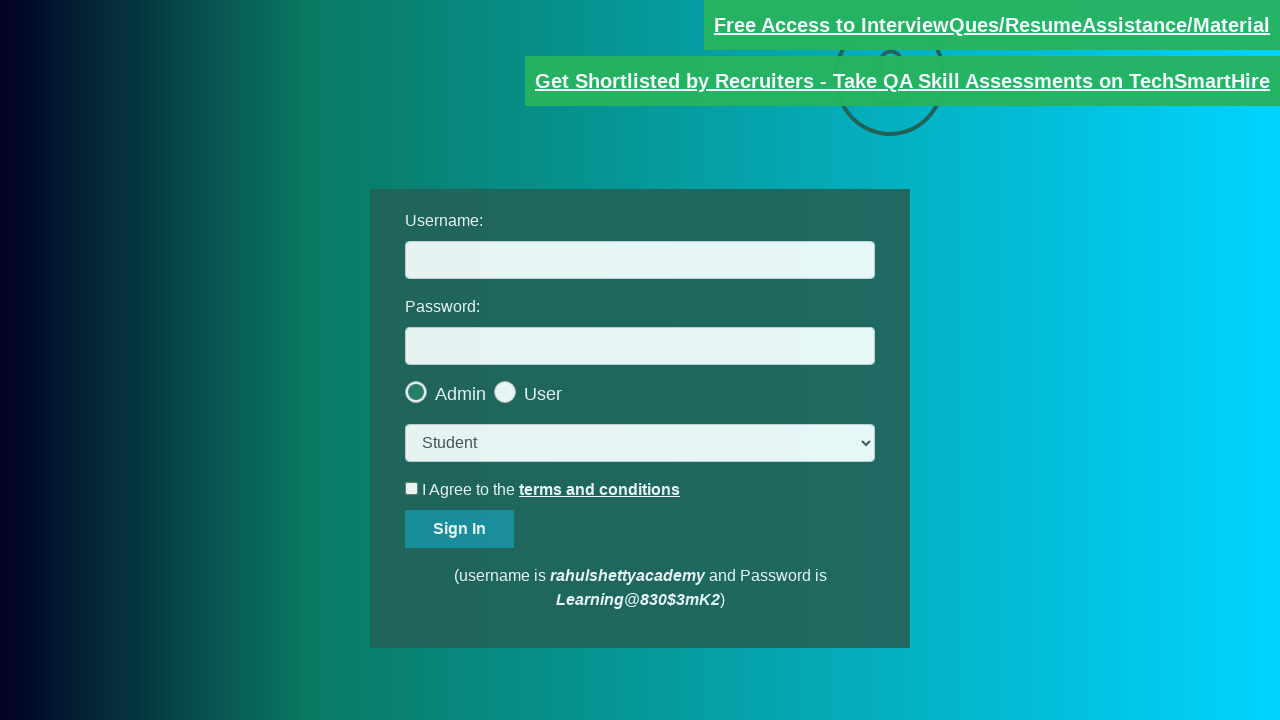

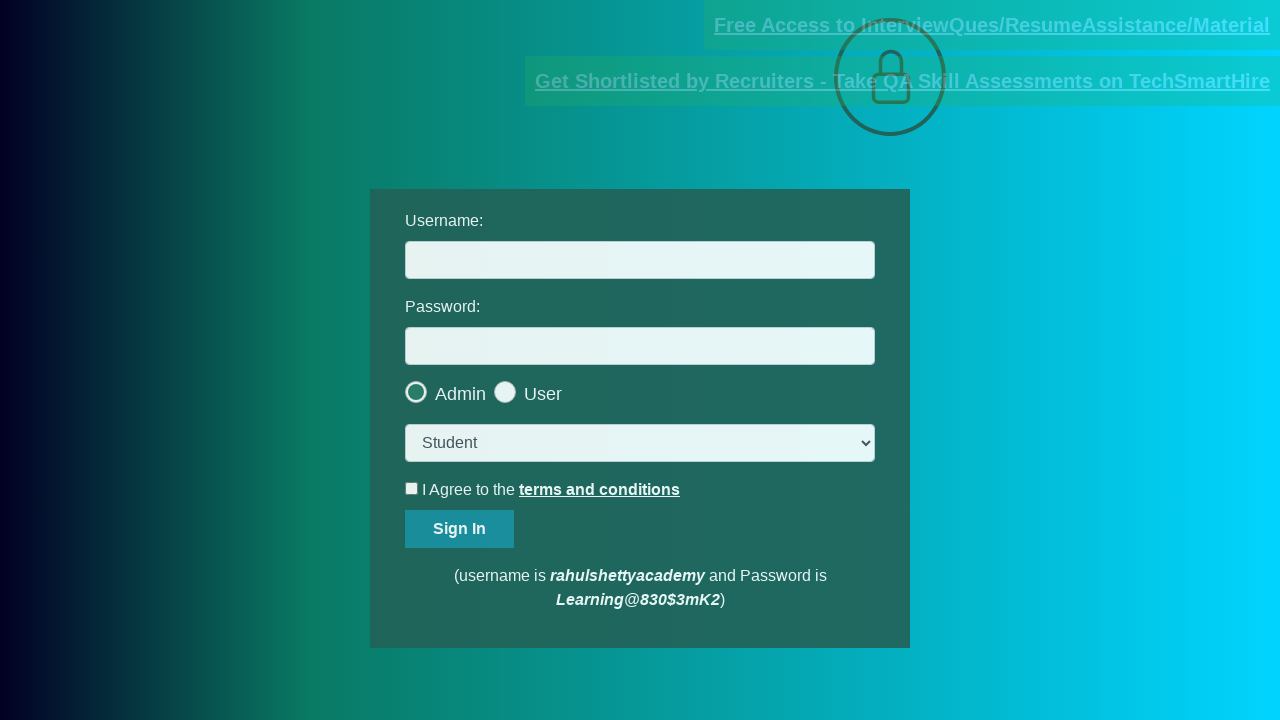